Tests a registration form by filling in name, email, password, selecting gender, checking checkboxes and radio buttons, then submitting and verifying success message

Starting URL: https://rahulshettyacademy.com/angularpractice/

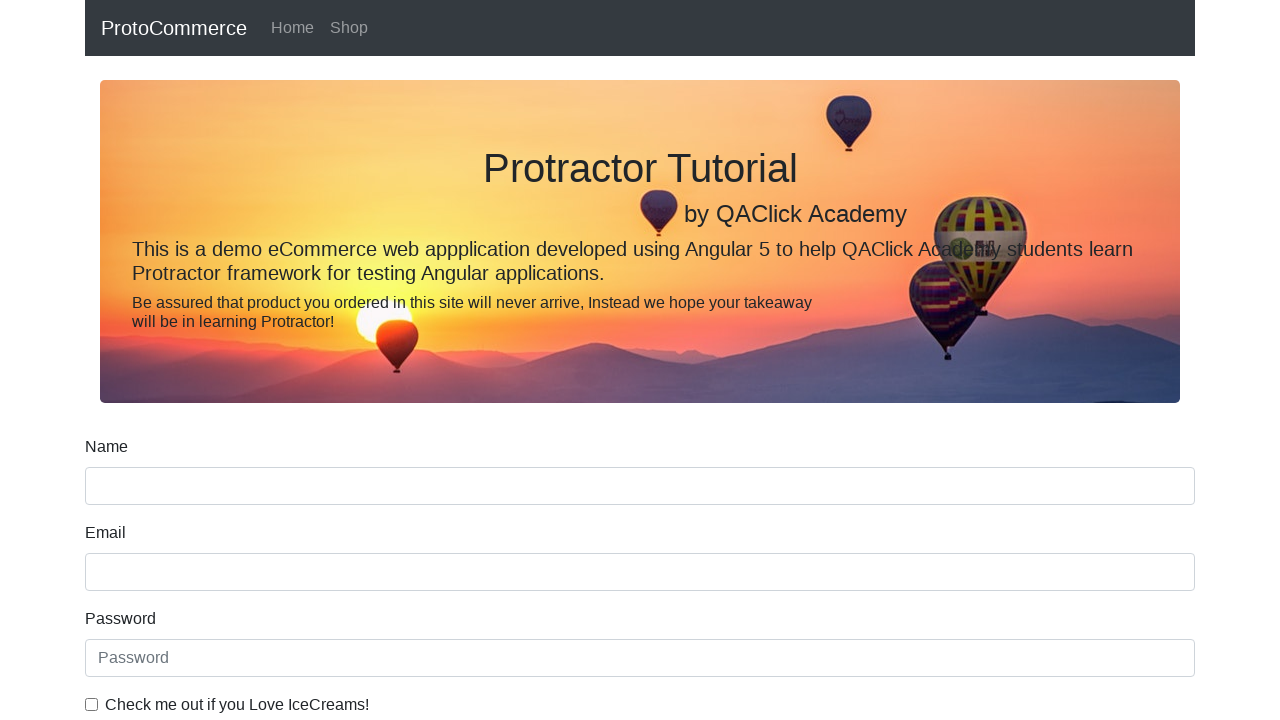

Filled name field with 'John Smith' on input[name='name']
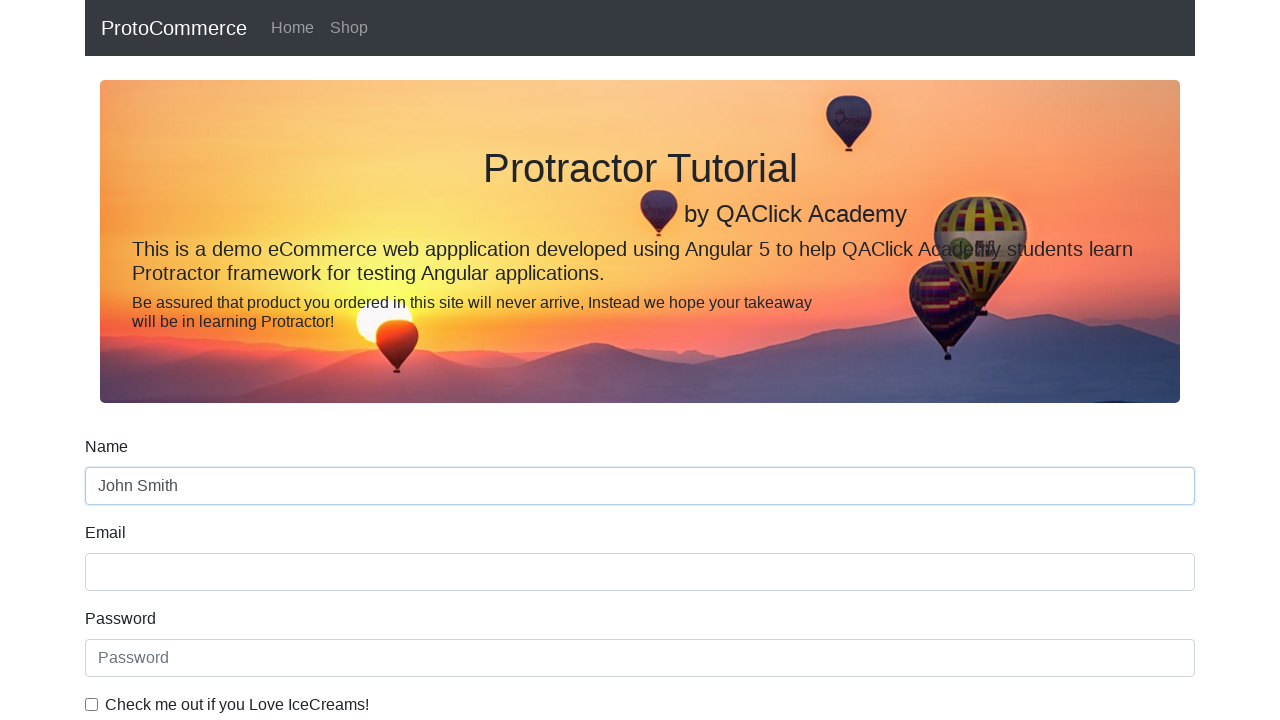

Filled email field with 'johnsmith@example.com' on input[name='email']
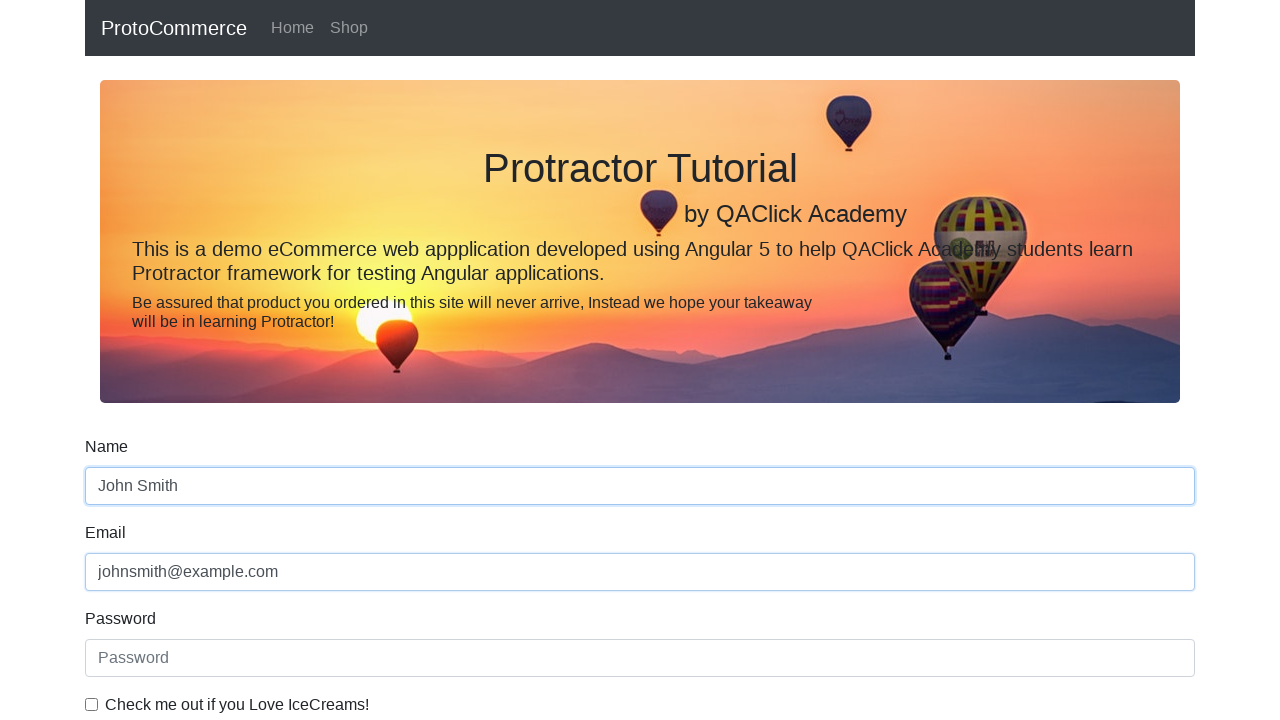

Filled password field with 'TestPassword123' on #exampleInputPassword1
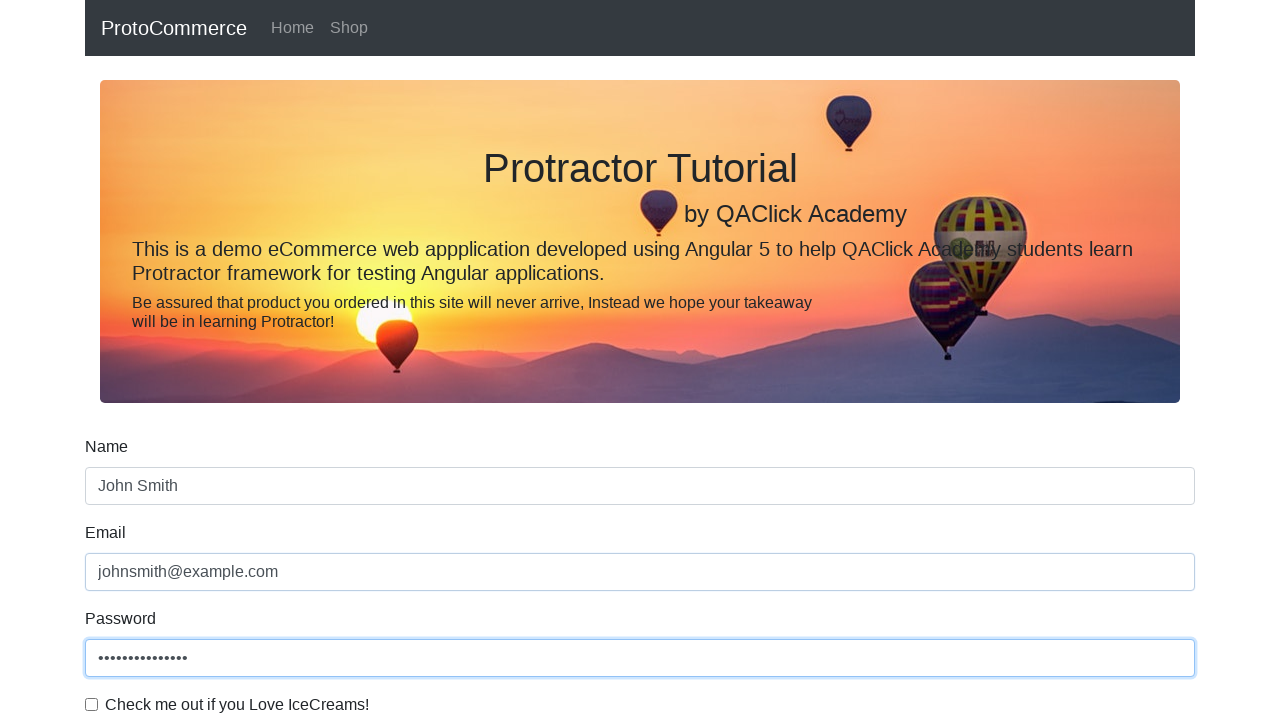

Checked the checkbox at (92, 704) on #exampleCheck1
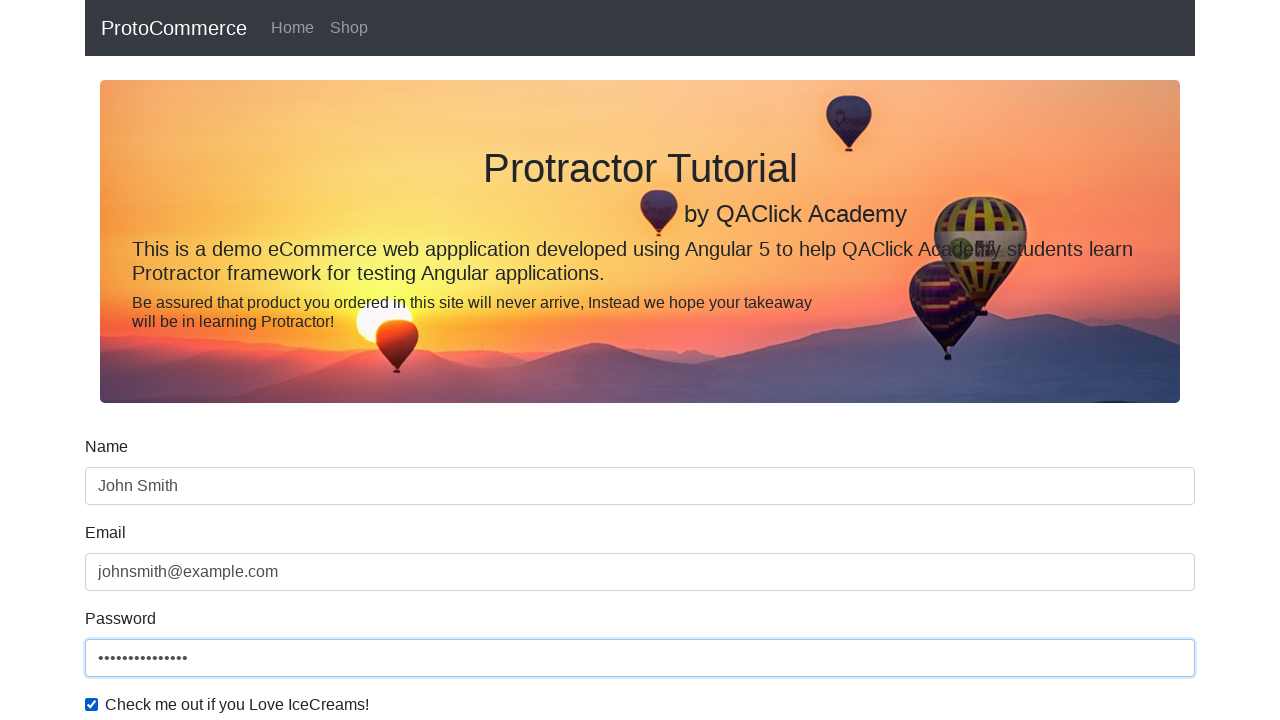

Selected 'Male' from gender dropdown on #exampleFormControlSelect1
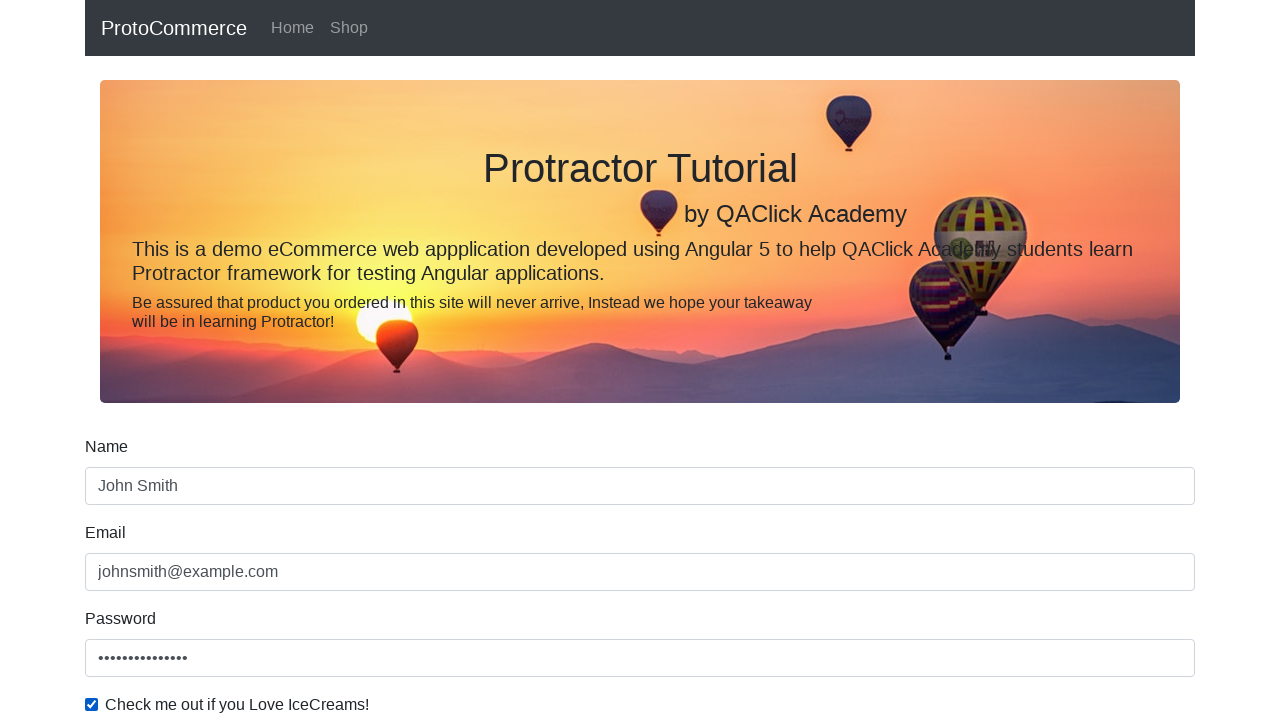

Clicked employment status radio button at (326, 360) on #inlineRadio2
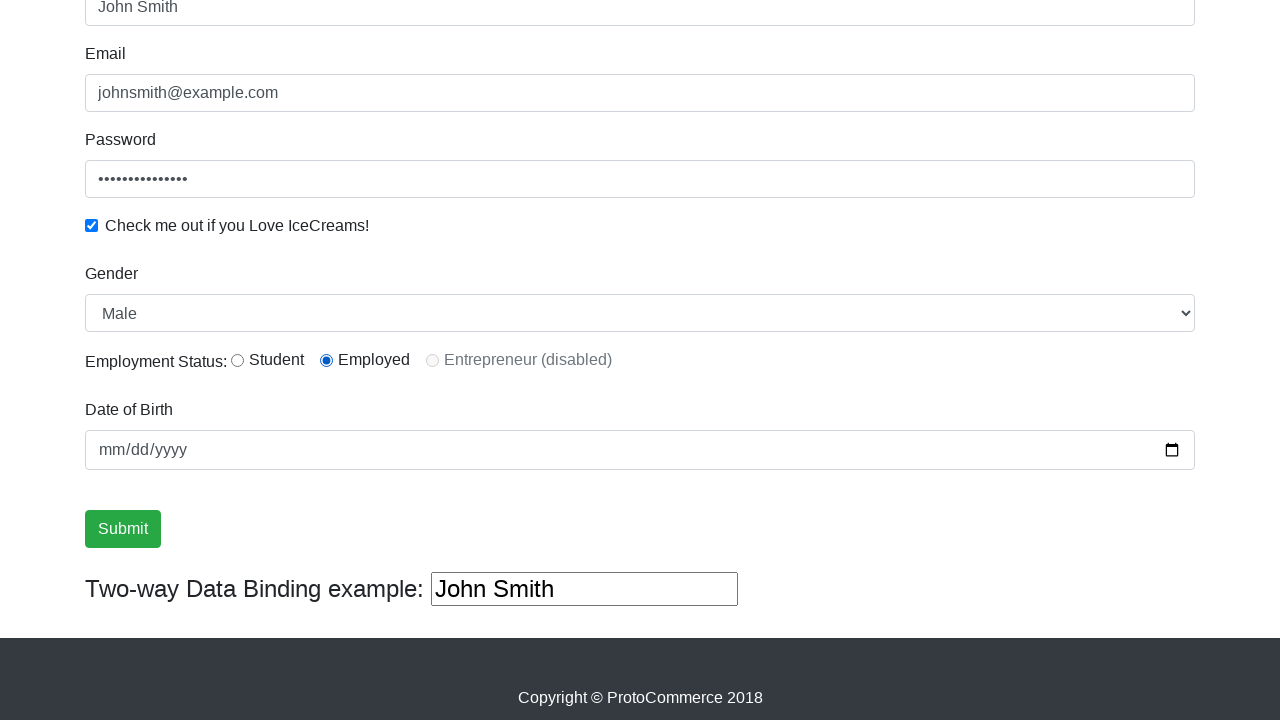

Clicked form submit button at (123, 529) on input[value='Submit']
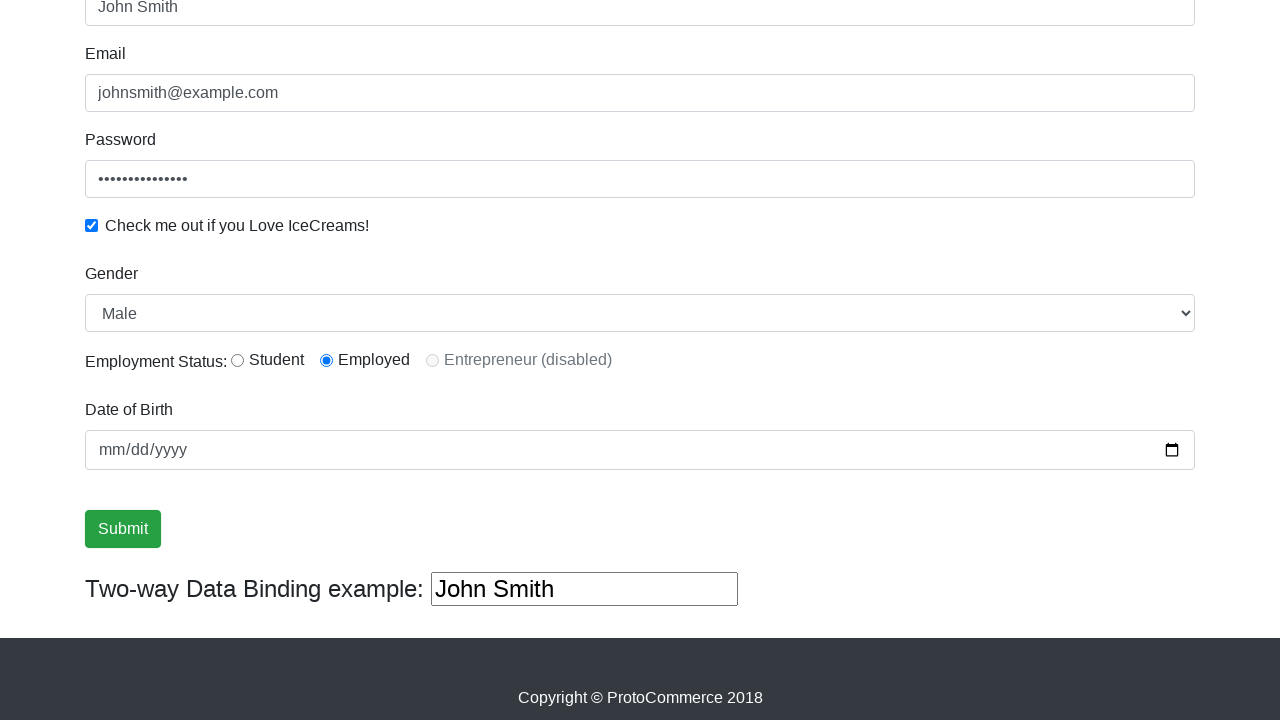

Success message element loaded
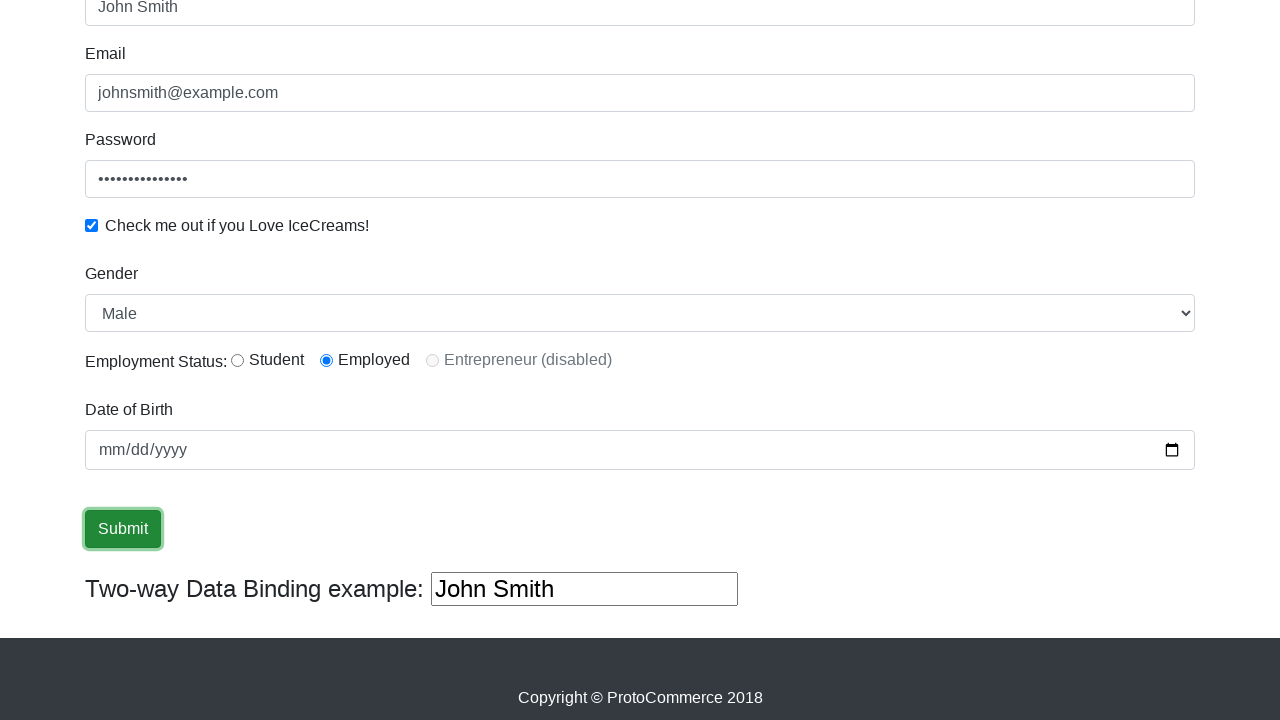

Retrieved success message text
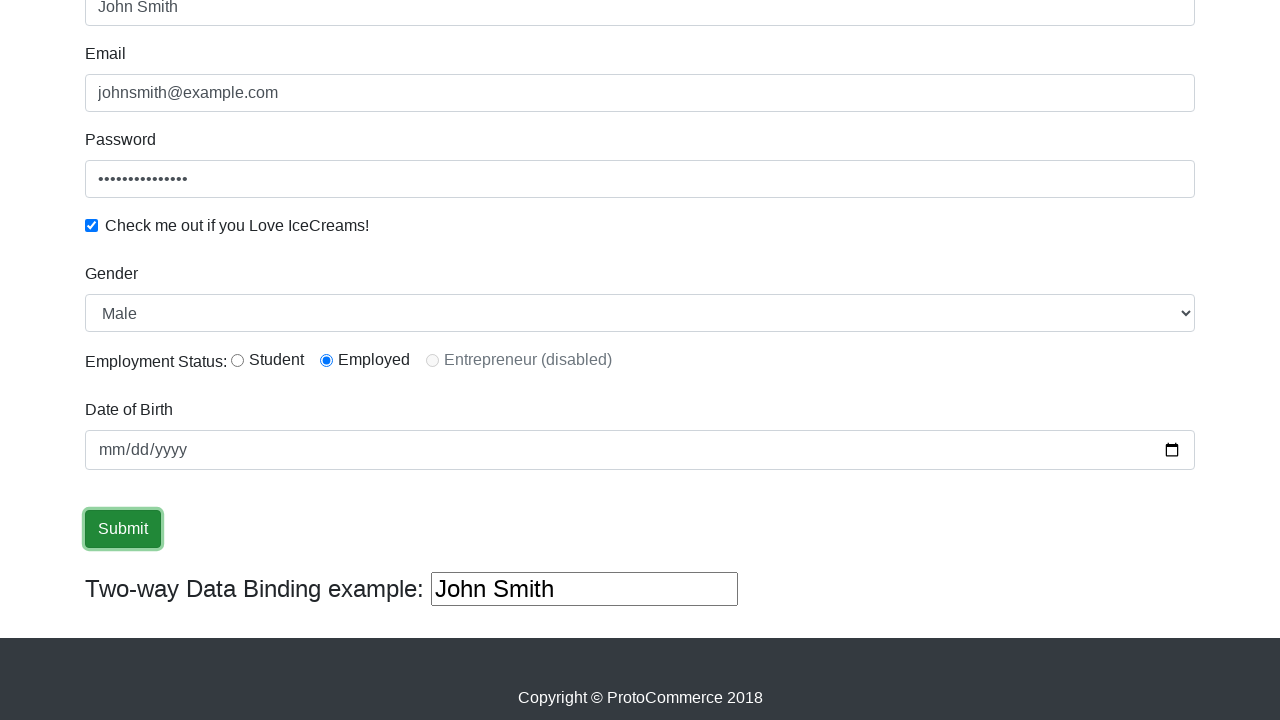

Verified 'Success' text in success message
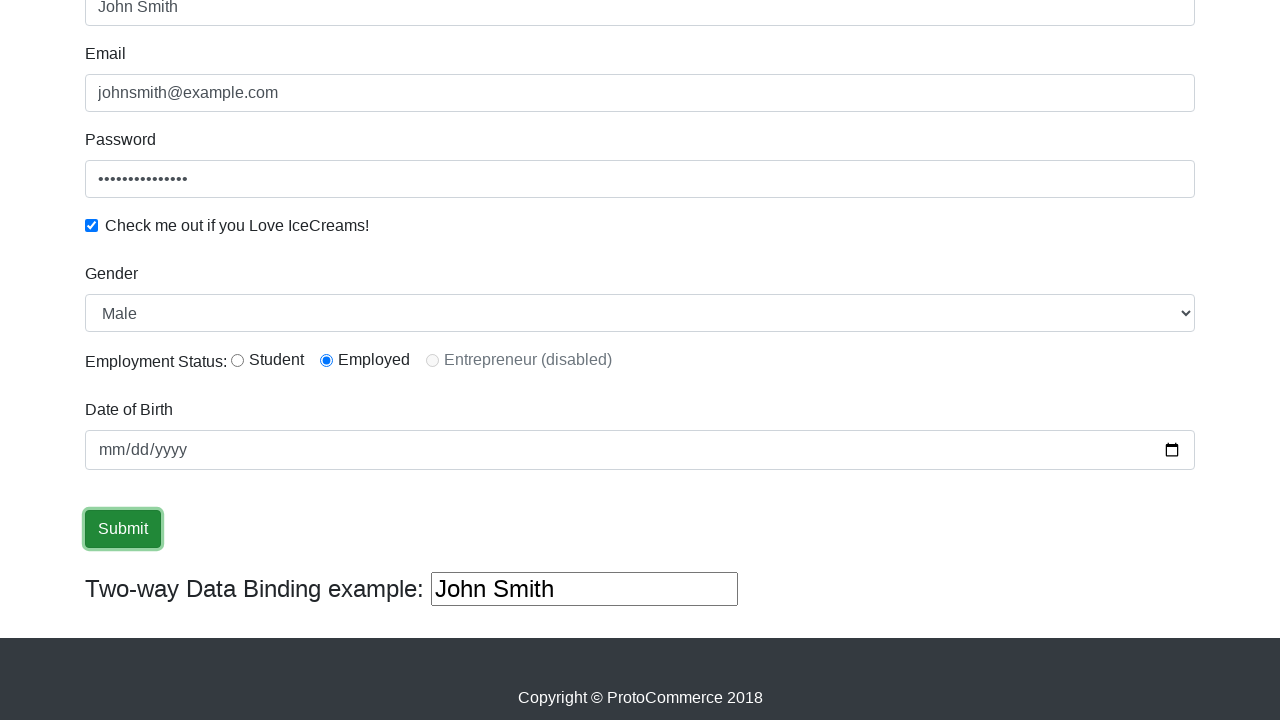

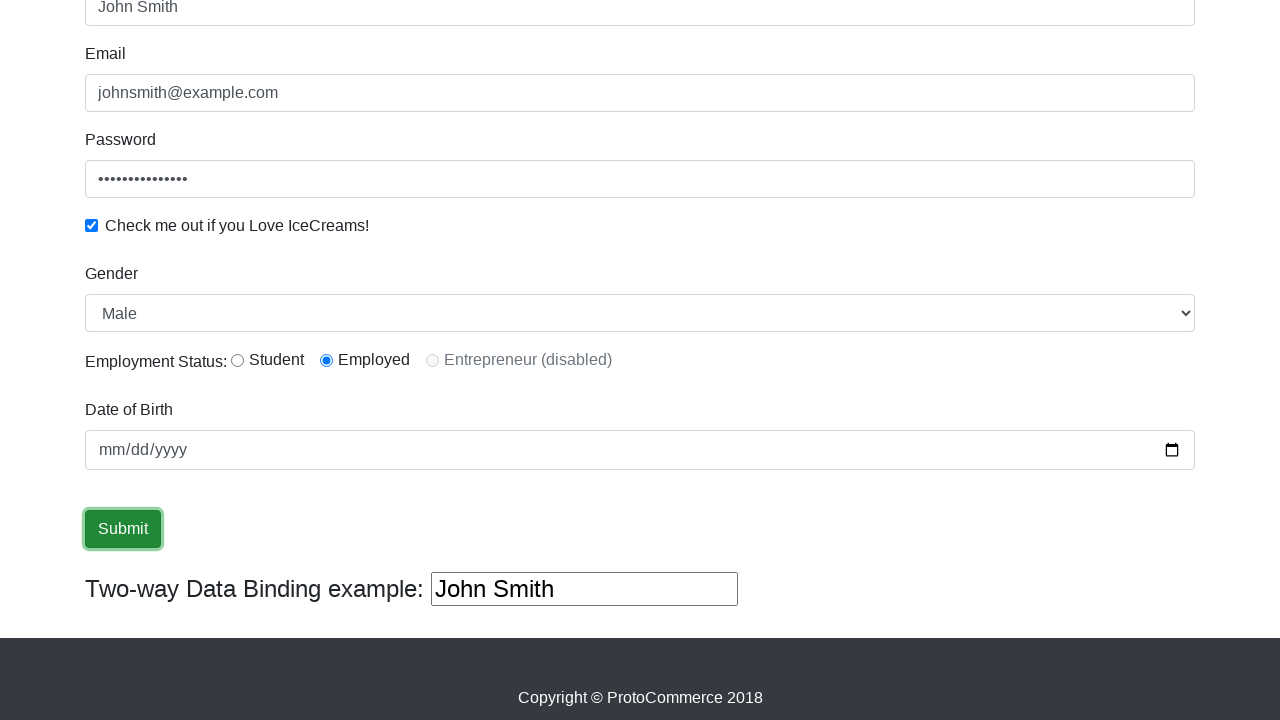